Navigates to the Selenium website and clicks through to download a specific version of Selenium by clicking the Download link and then selecting a version.

Starting URL: http://seleniumhq.org

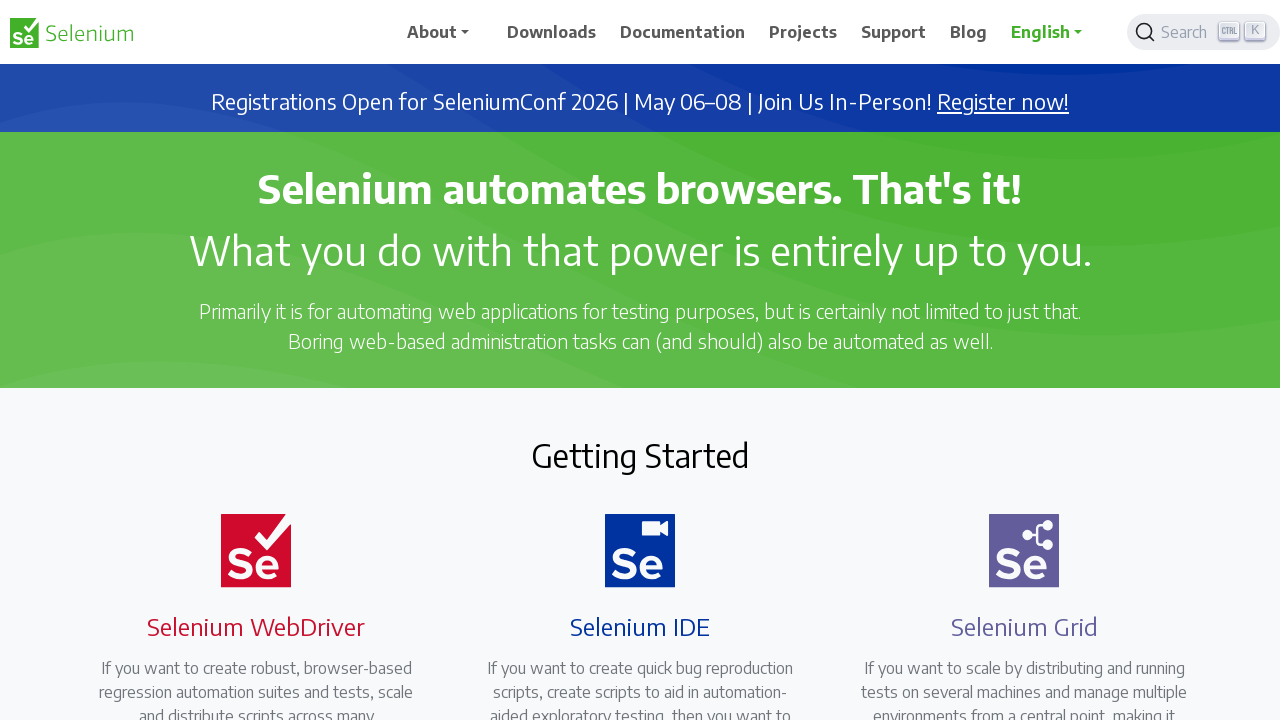

Clicked Download link on Selenium website at (552, 32) on text=Download
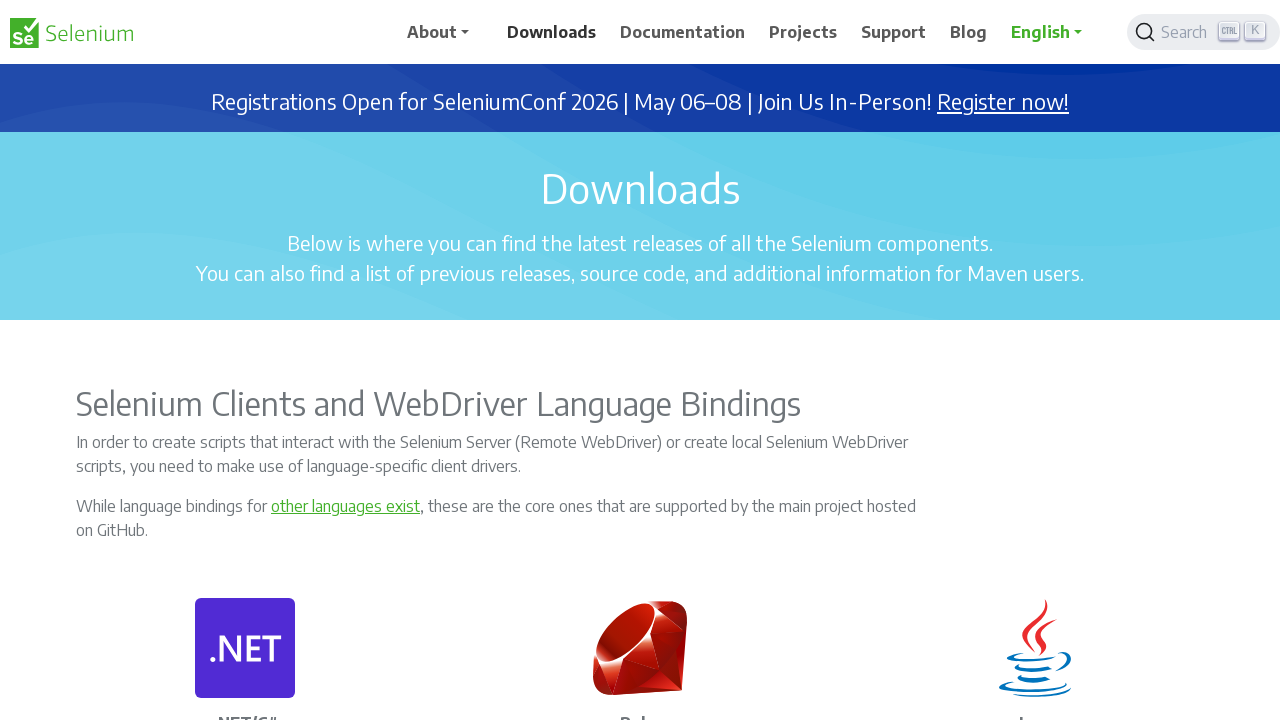

Waited for download page to load (networkidle)
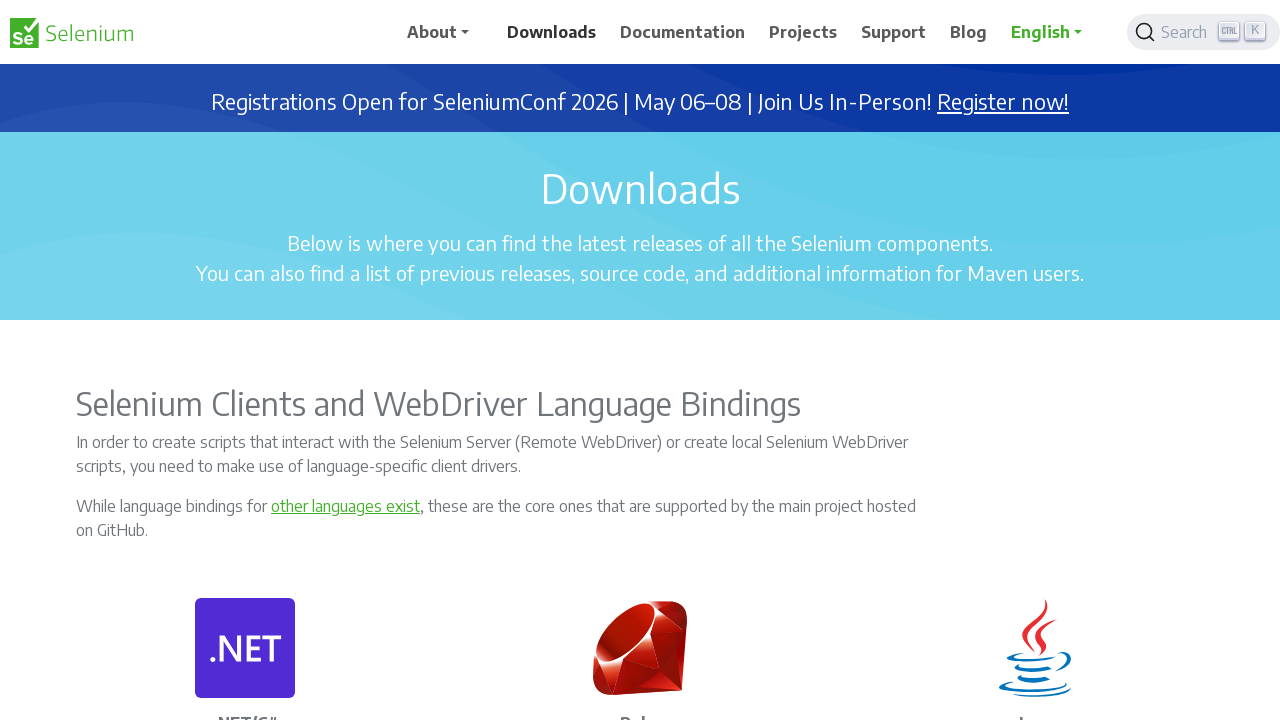

Clicked on a Selenium version download link at (552, 32) on a:has-text('Download')
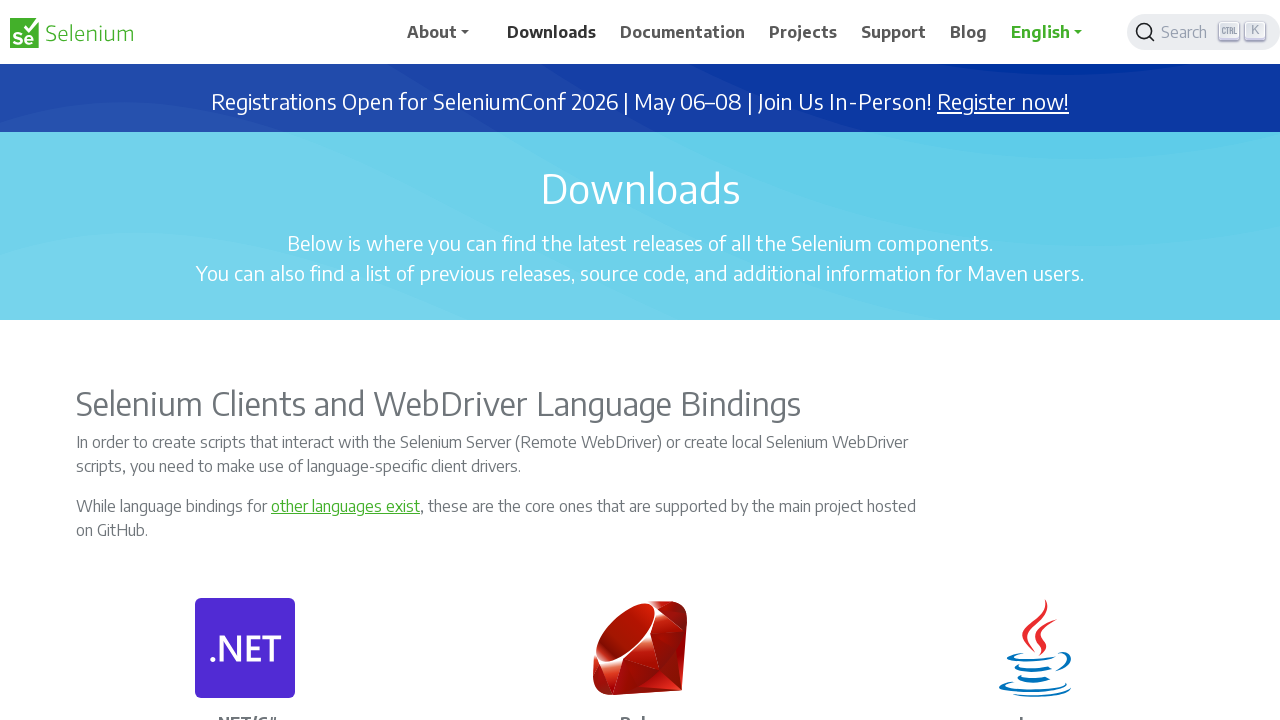

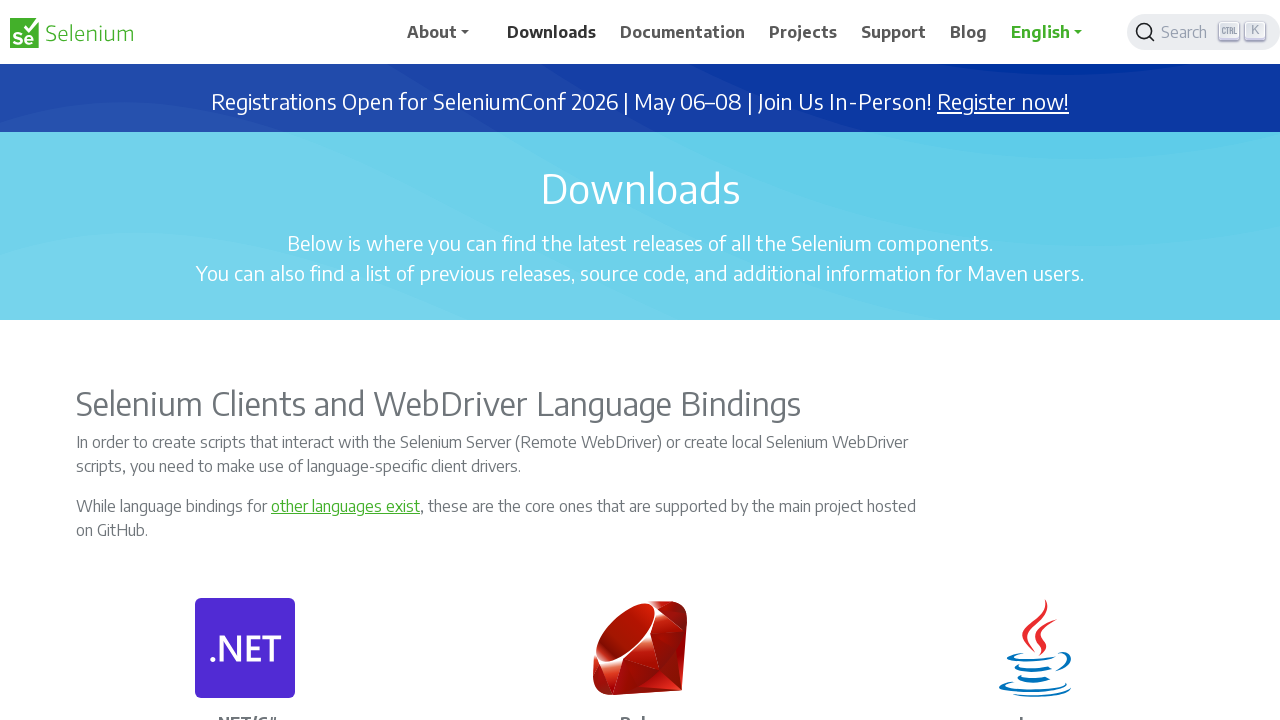